Tests keyboard actions on a text comparison website by entering text, selecting all, copying, navigating to next field with Tab, and pasting the content

Starting URL: https://text-compare.com/

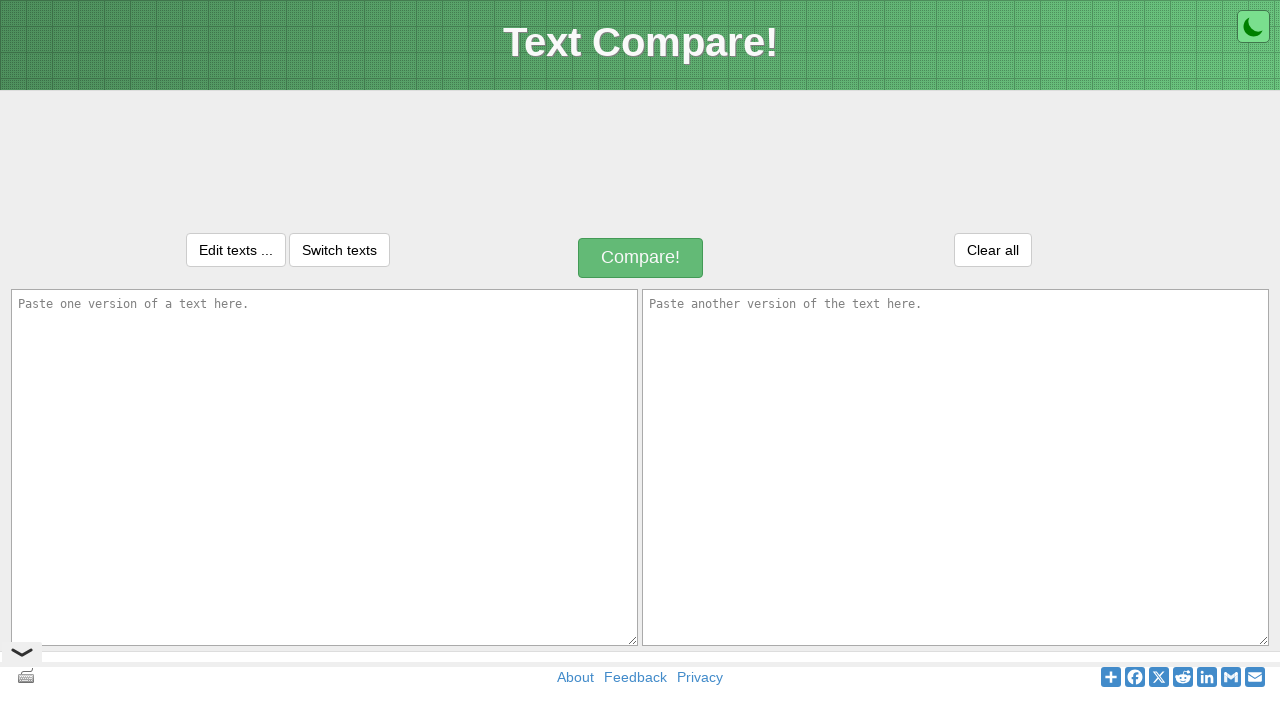

Entered text 'entering text to perform keyboard events' in first textarea on textarea#inputText1
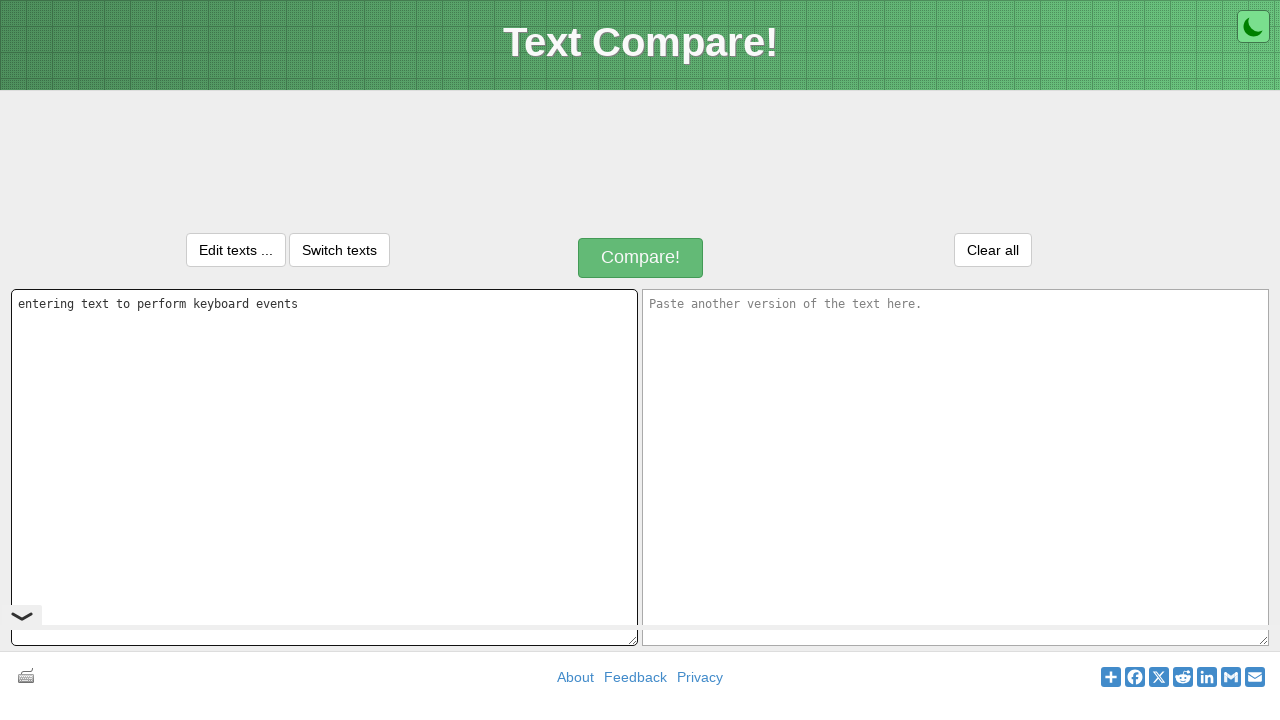

Selected all text in first textarea using Ctrl+A on textarea#inputText1
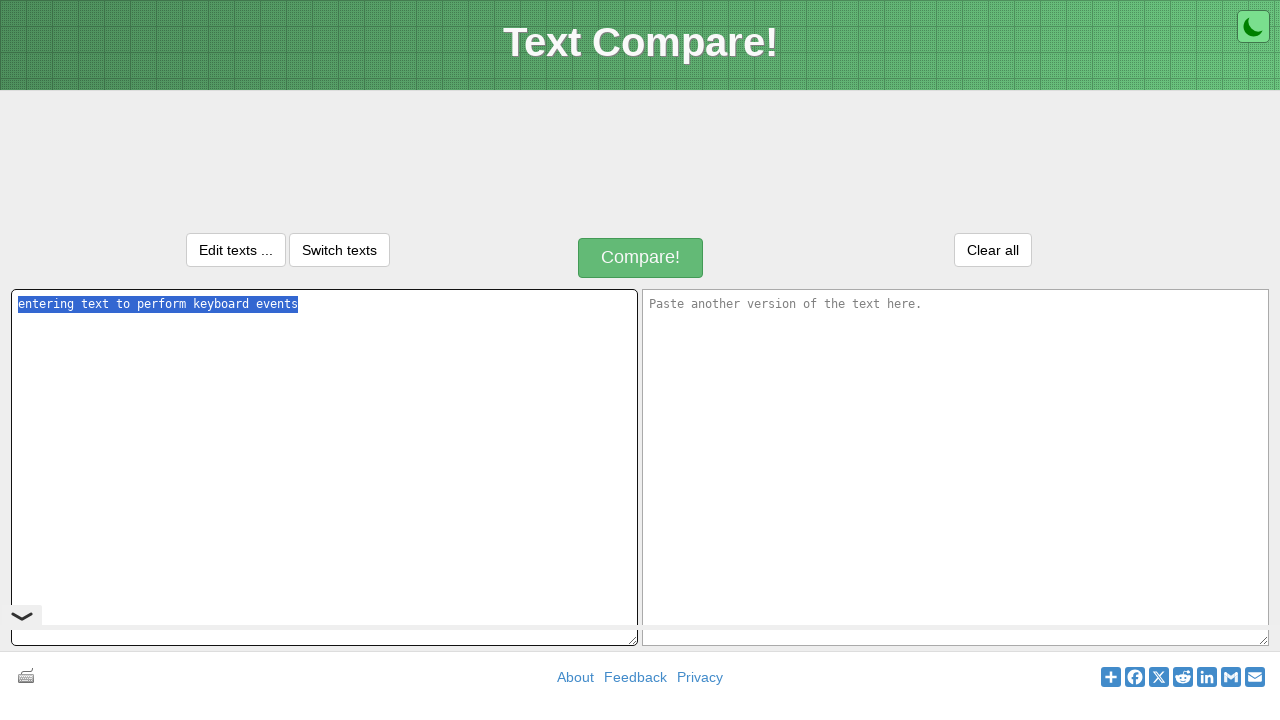

Copied selected text using Ctrl+C on textarea#inputText1
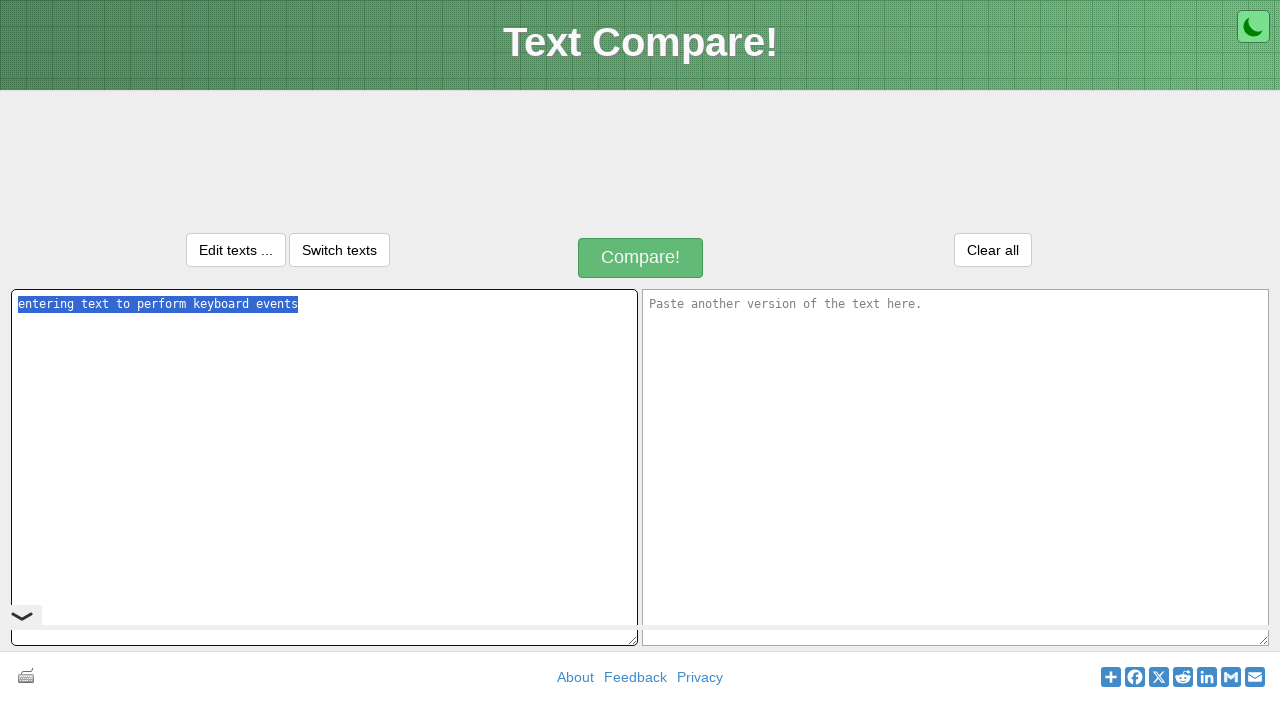

Navigated to next field using Tab key on textarea#inputText1
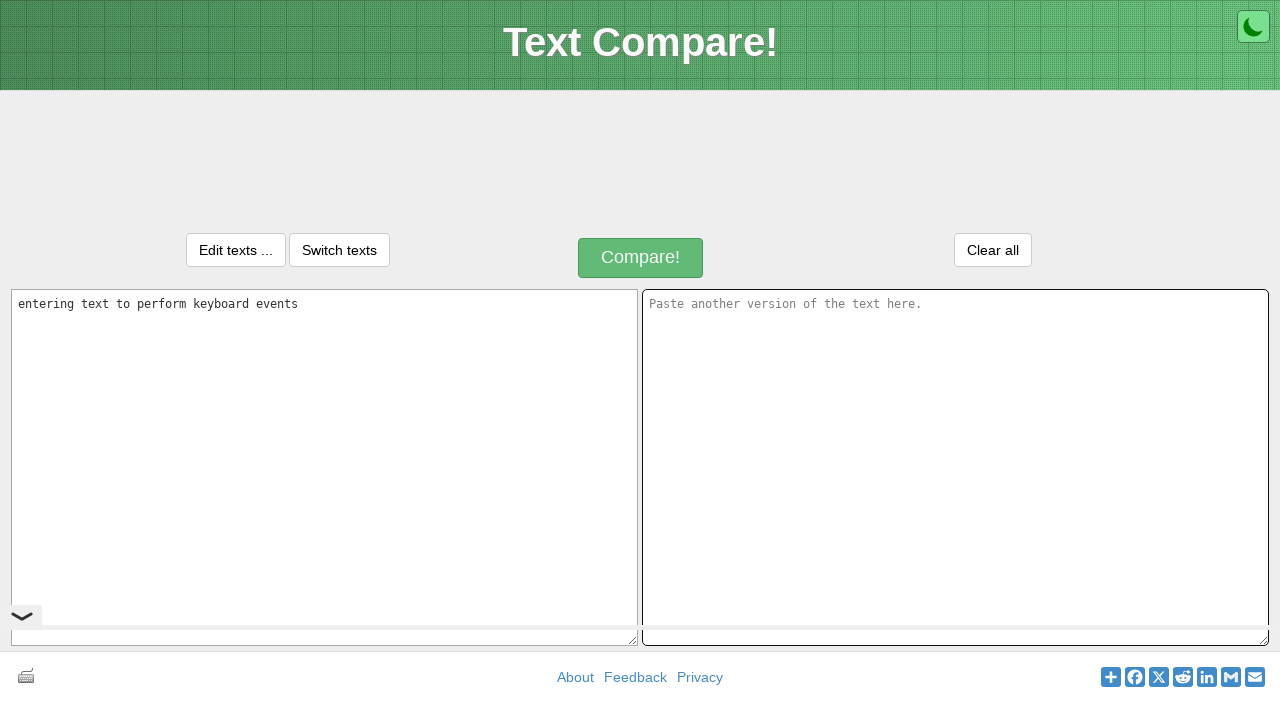

Pasted copied text using Ctrl+V in second textarea
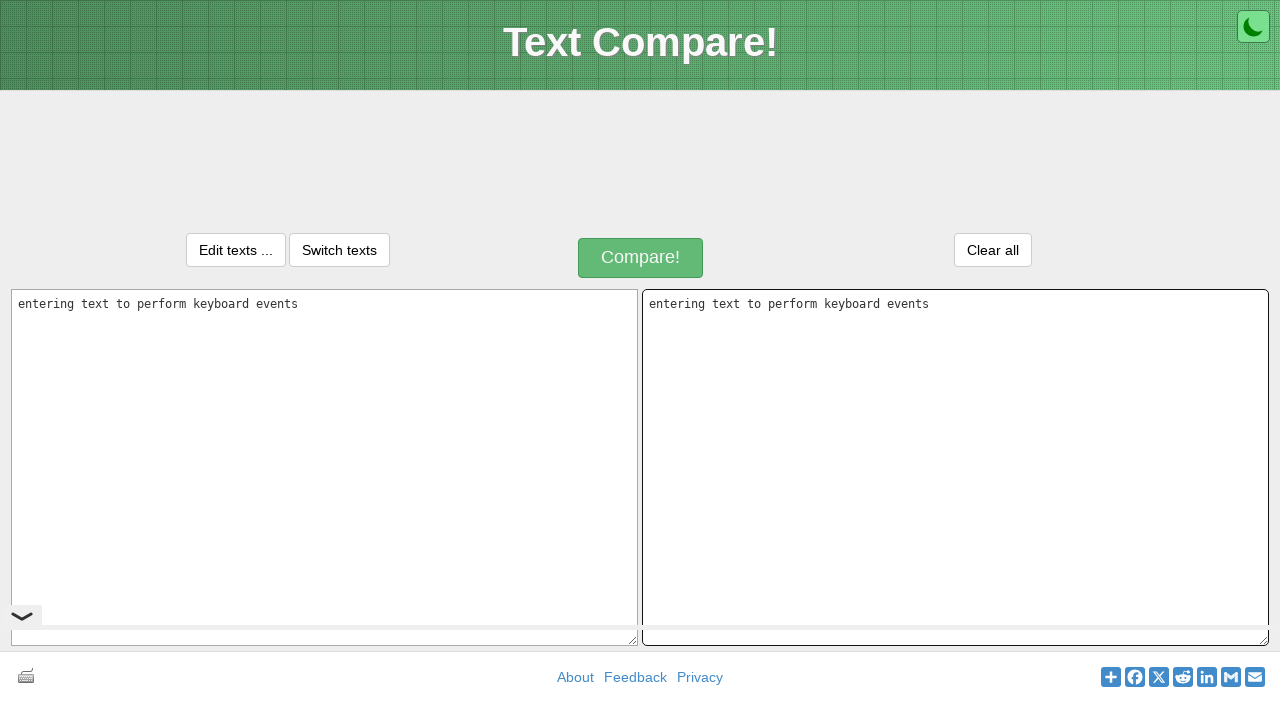

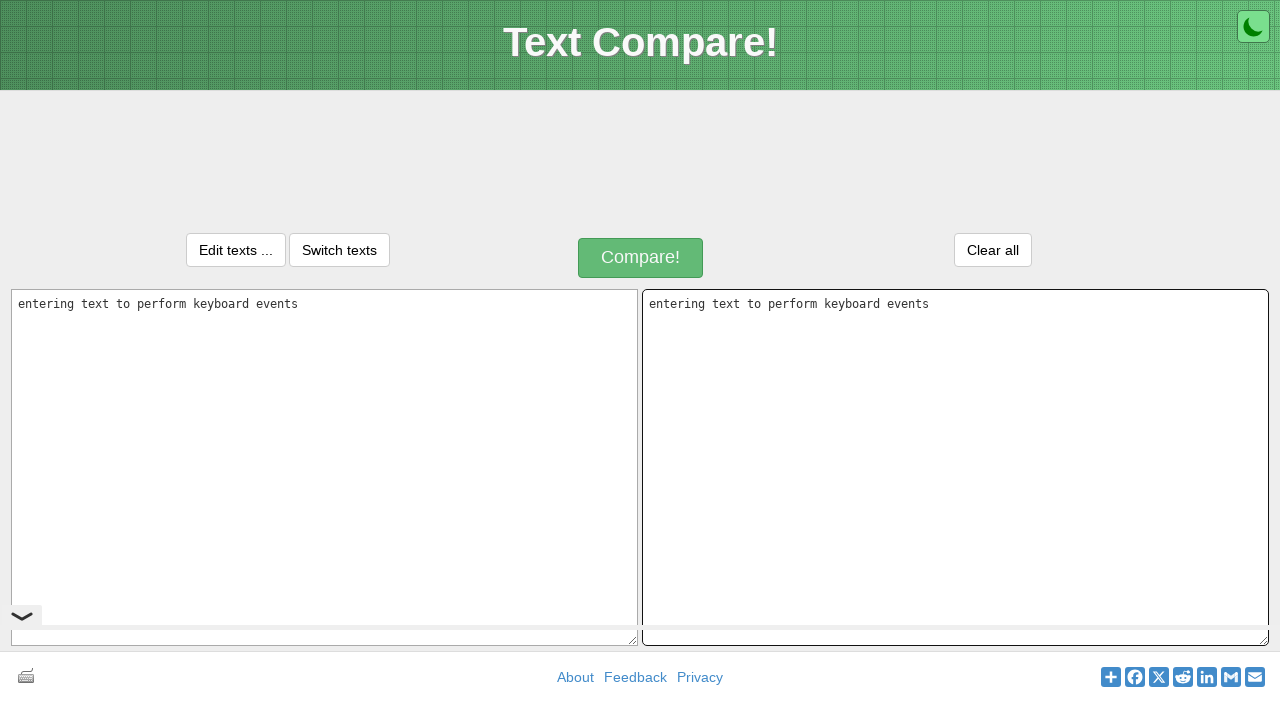